Tests a registration form with partial input by filling first name and email fields (skipping last name), then submitting and checking the result.

Starting URL: http://suninjuly.github.io/registration2.html

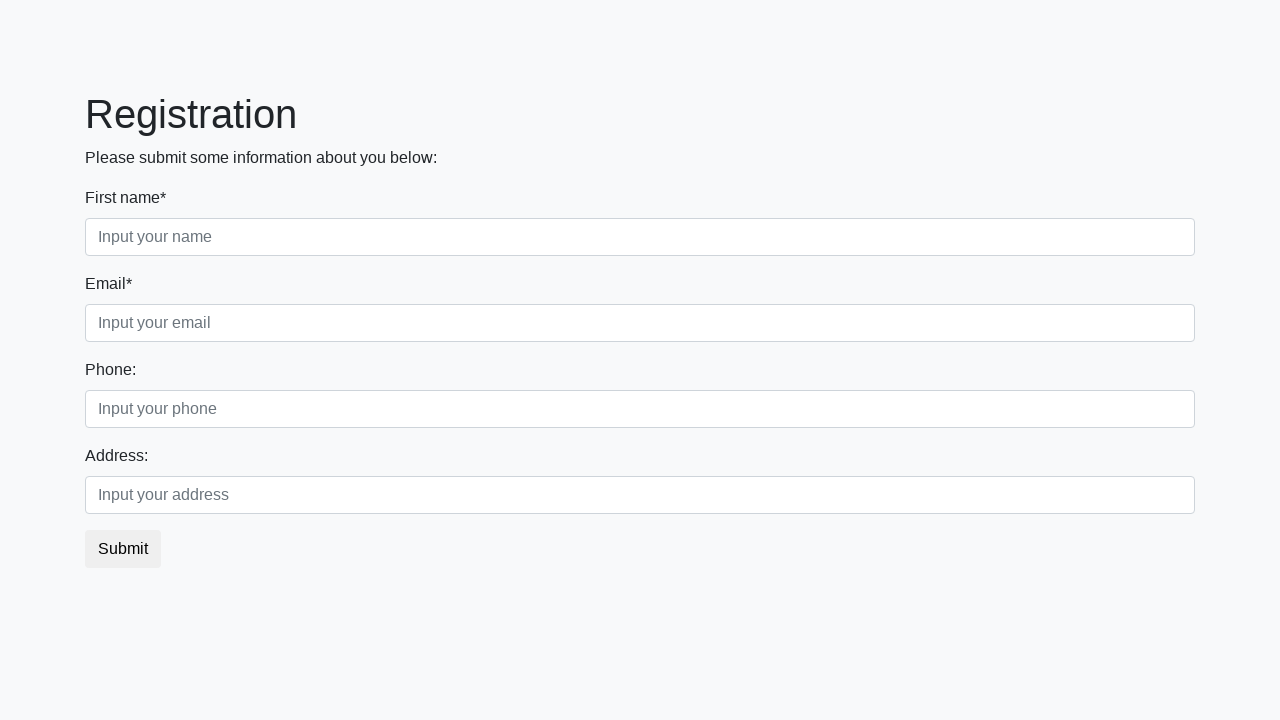

Filled first name field with 'Ivan' on [class='form-control first']
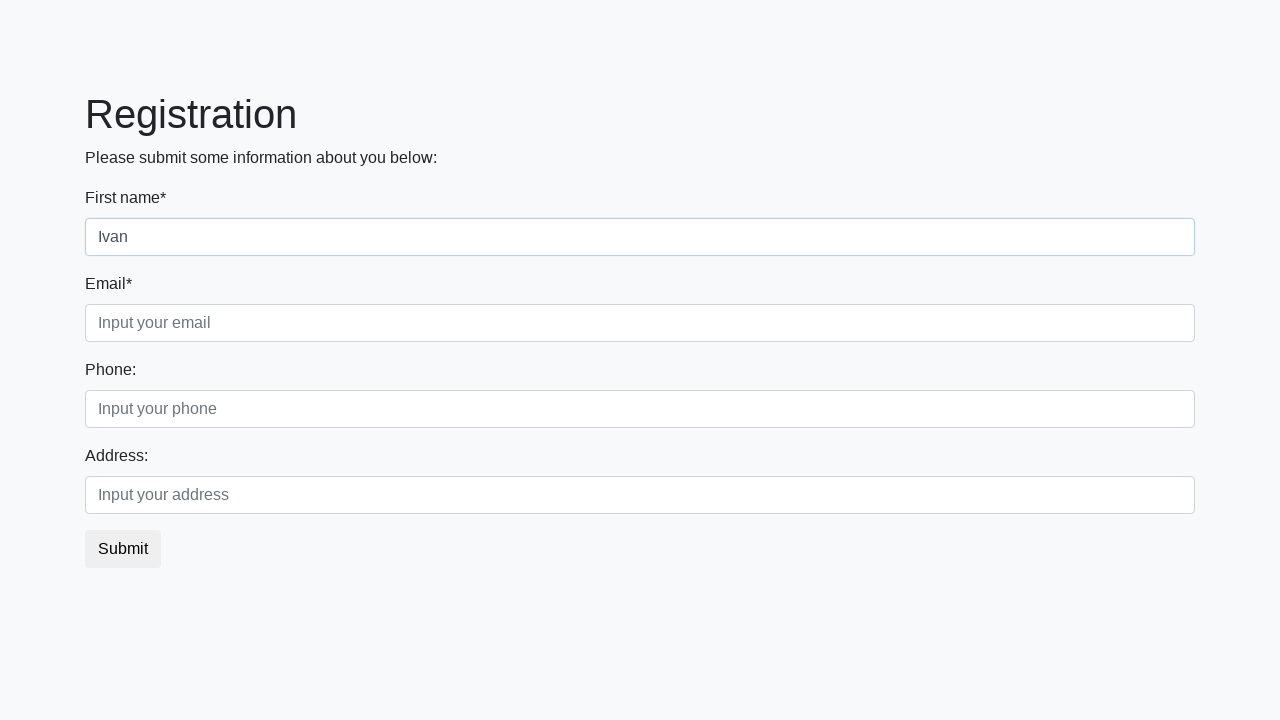

Filled email field with 'mail@mail.net' on [class='form-control third']
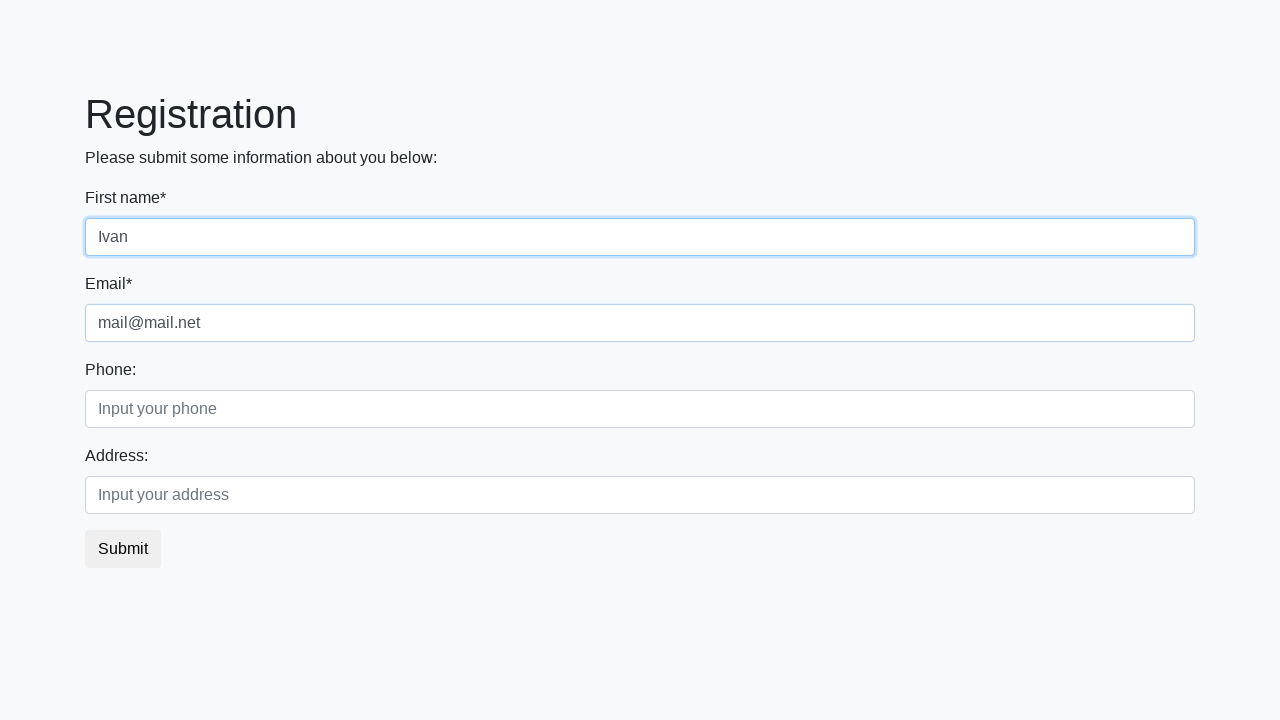

Clicked submit button to register at (123, 549) on button.btn
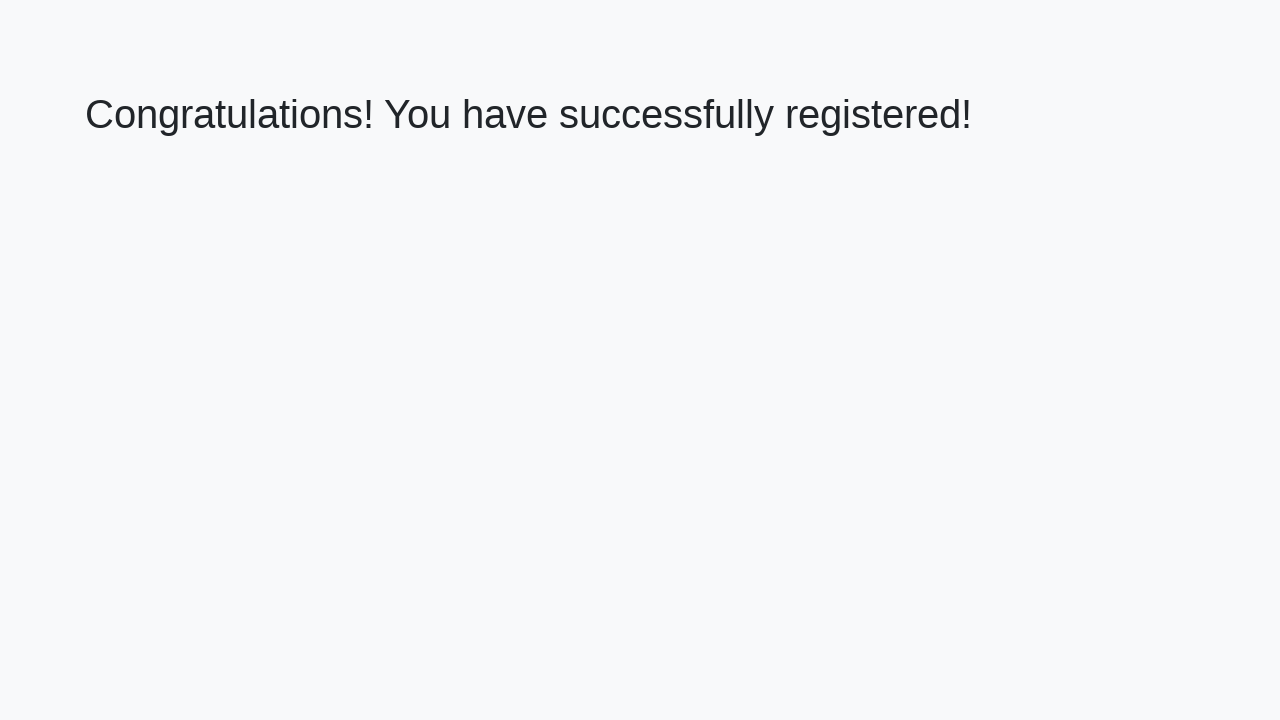

Registration result page loaded with h1 element
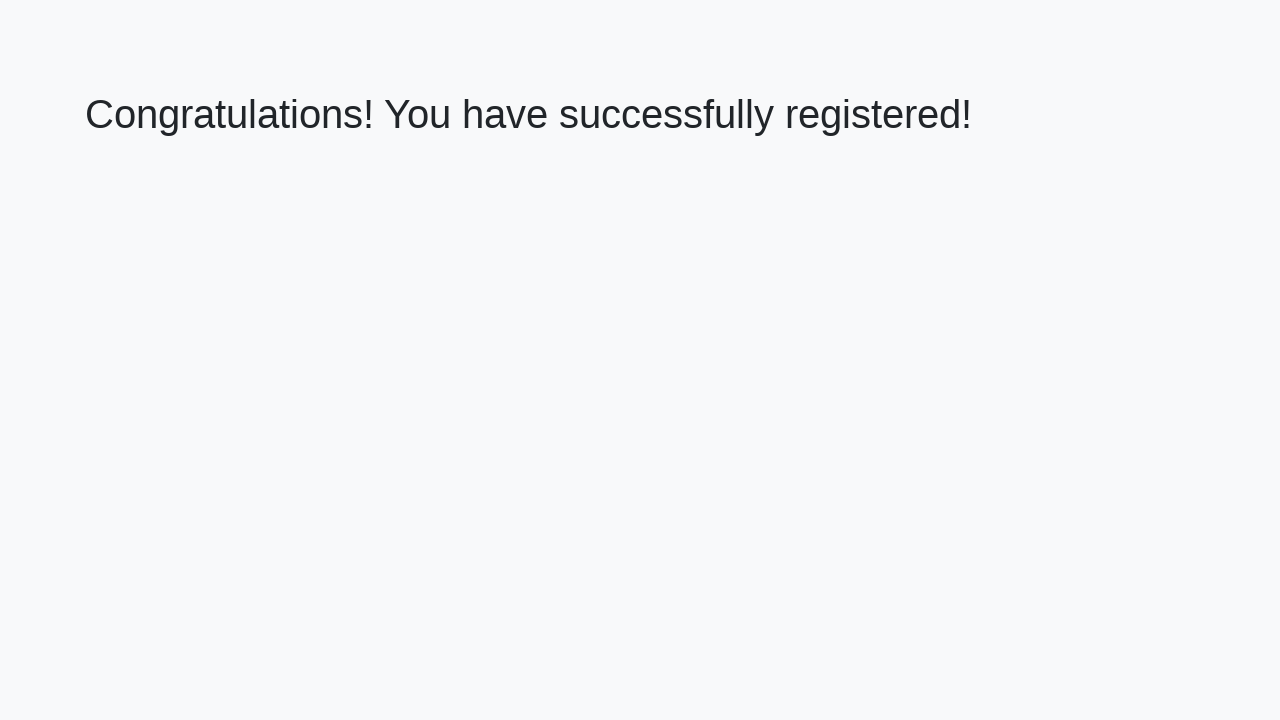

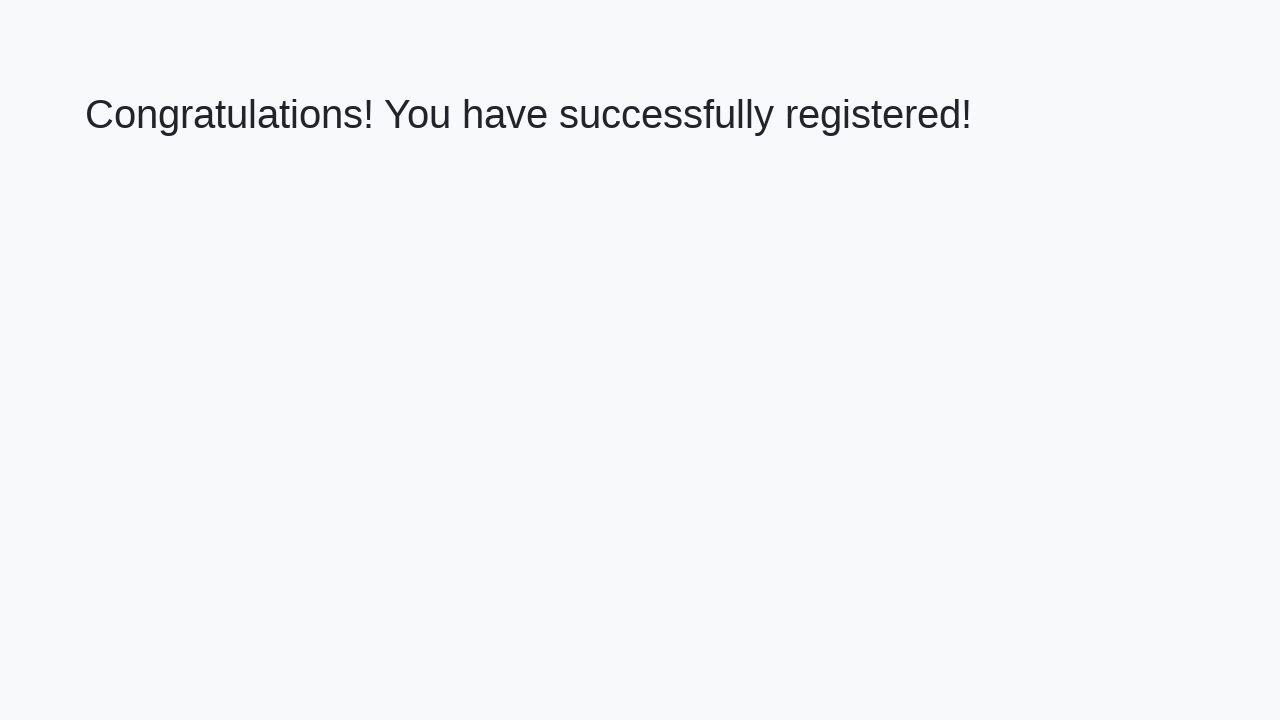